Navigates to jQuery UI droppable page and attempts to interact with a dropdown menu to select different interaction options

Starting URL: https://jqueryui.com/droppable/

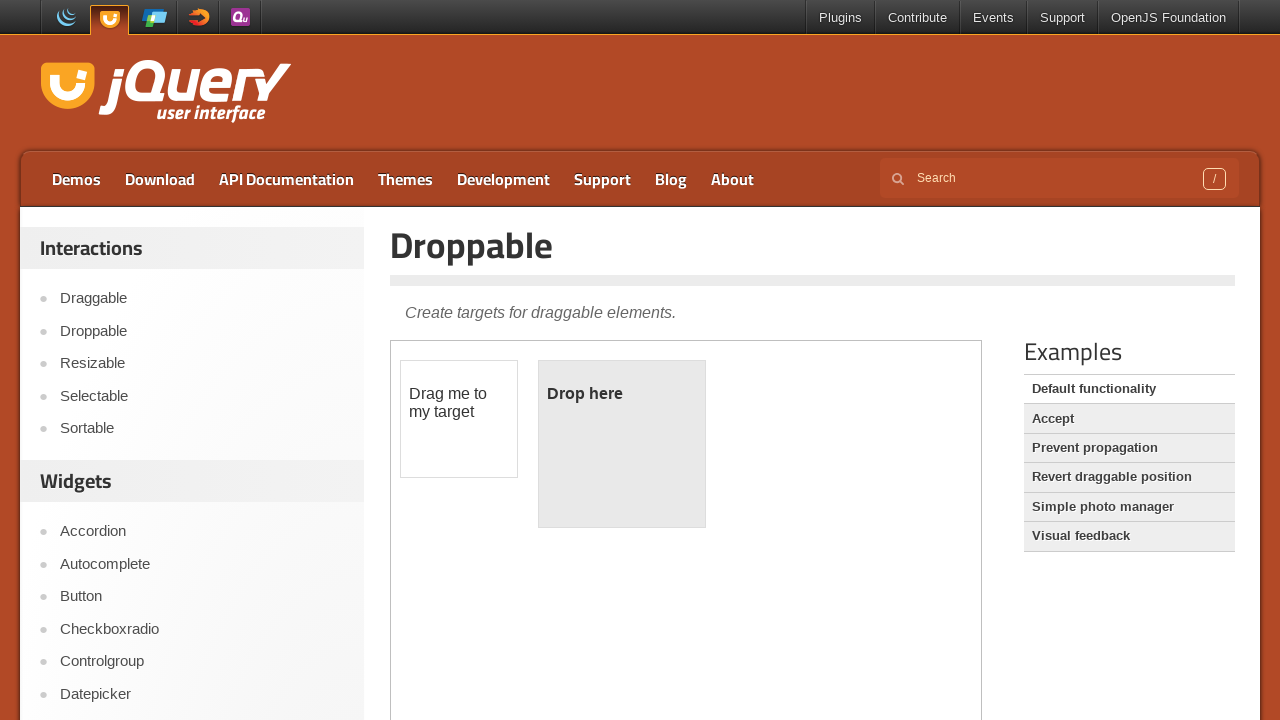

Waited for demo frame to load on jQuery UI droppable page
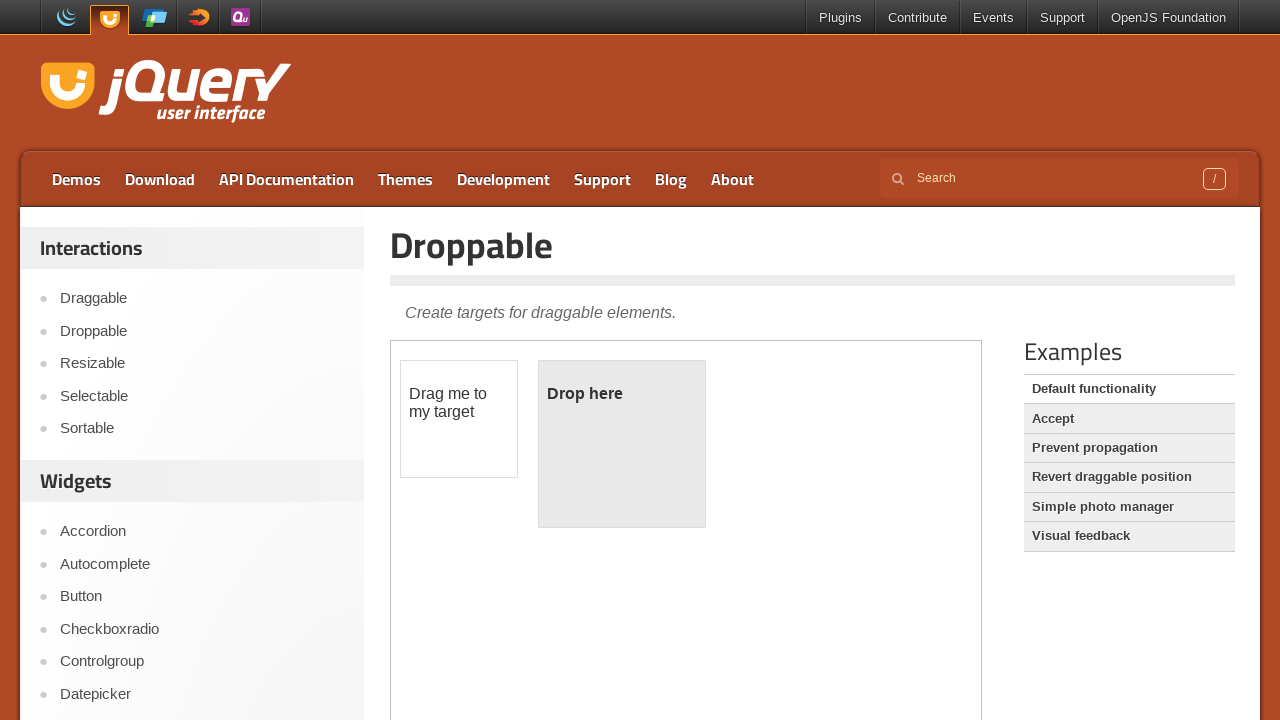

Clicked on Sortable menu item in left navigation at (202, 429) on a[href='https://jqueryui.com/sortable/']
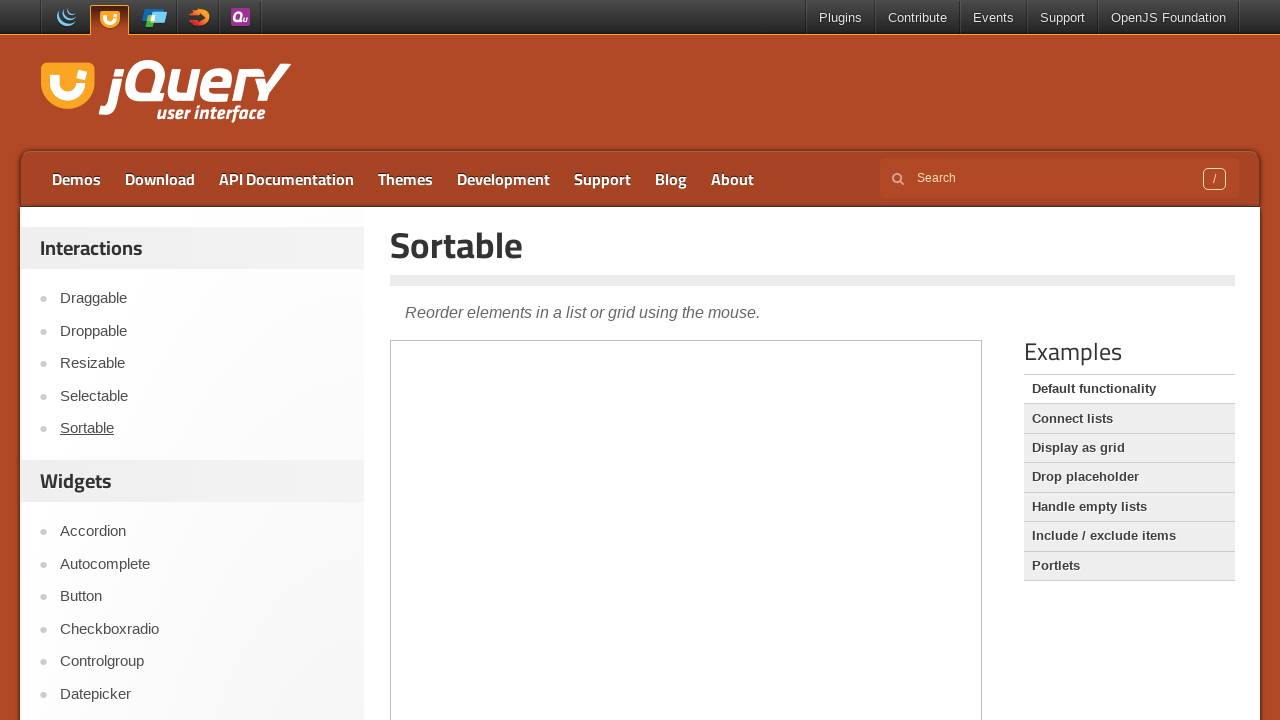

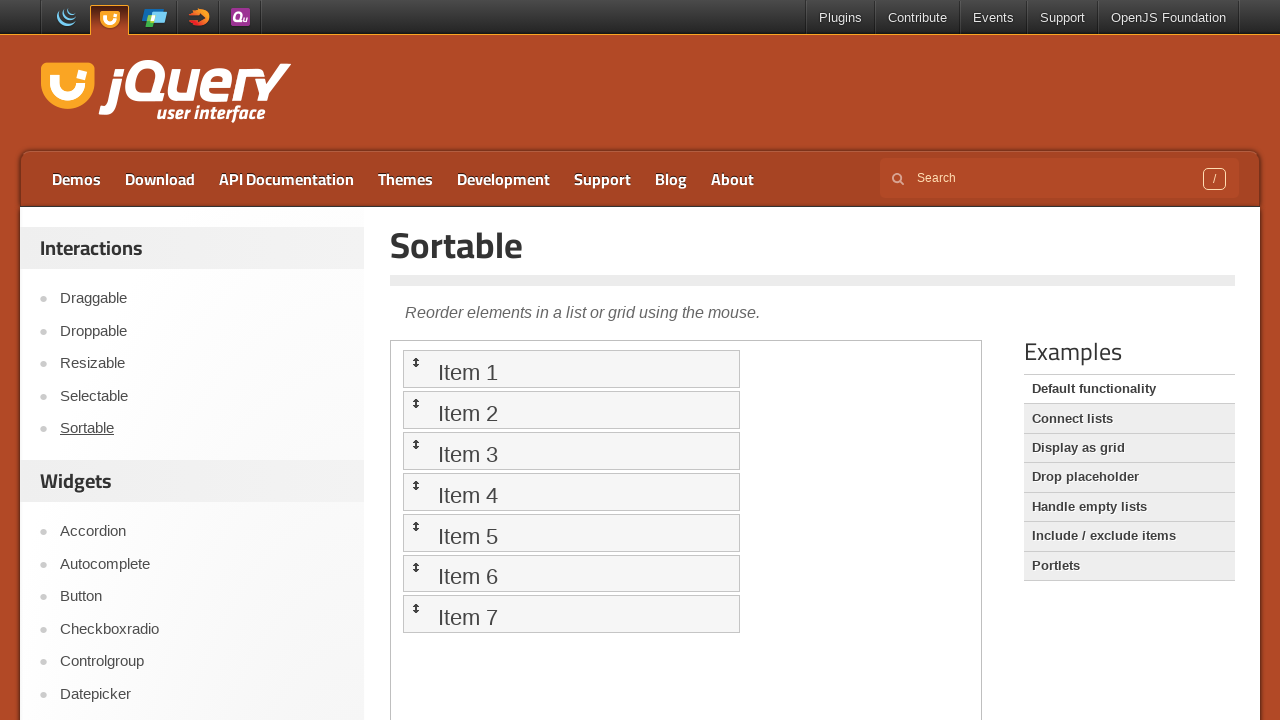